Tests HTML5 form validation messages on warranty registration form by progressively filling fields and checking validation messages

Starting URL: https://warranty.rode.com/register

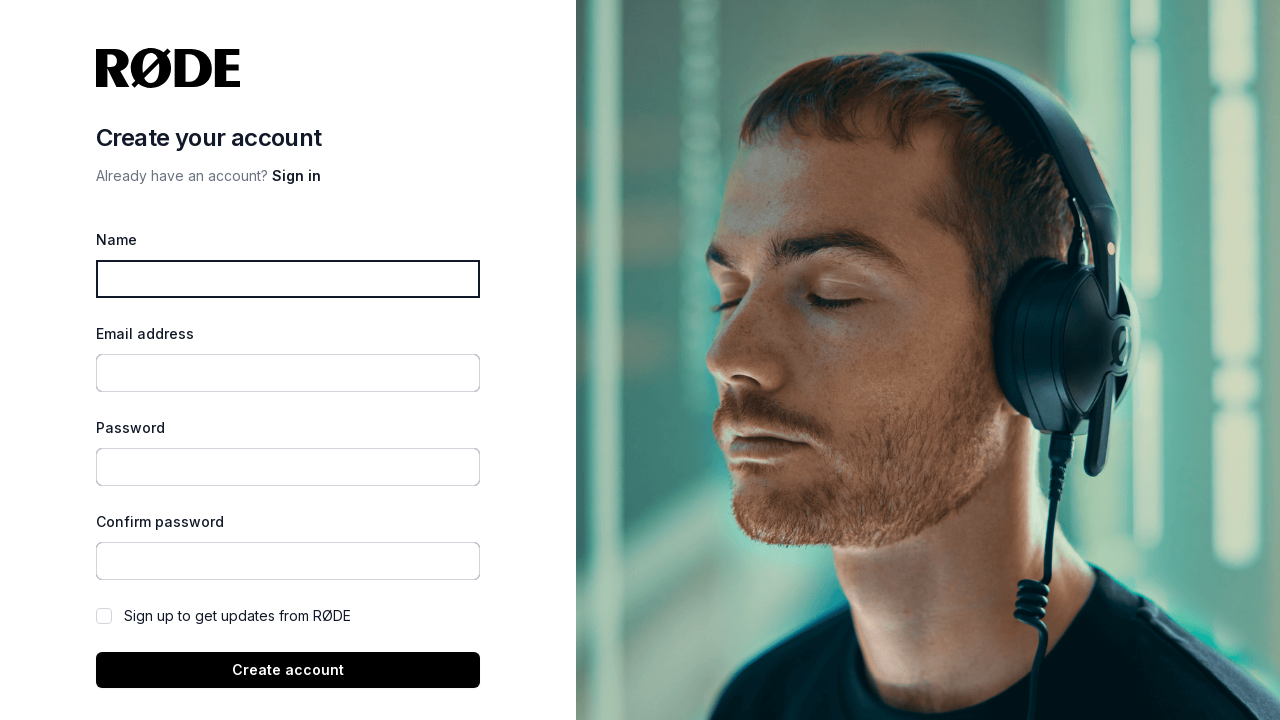

Clicked submit button to trigger validation on empty name field at (288, 670) on xpath=//button[@type='submit']
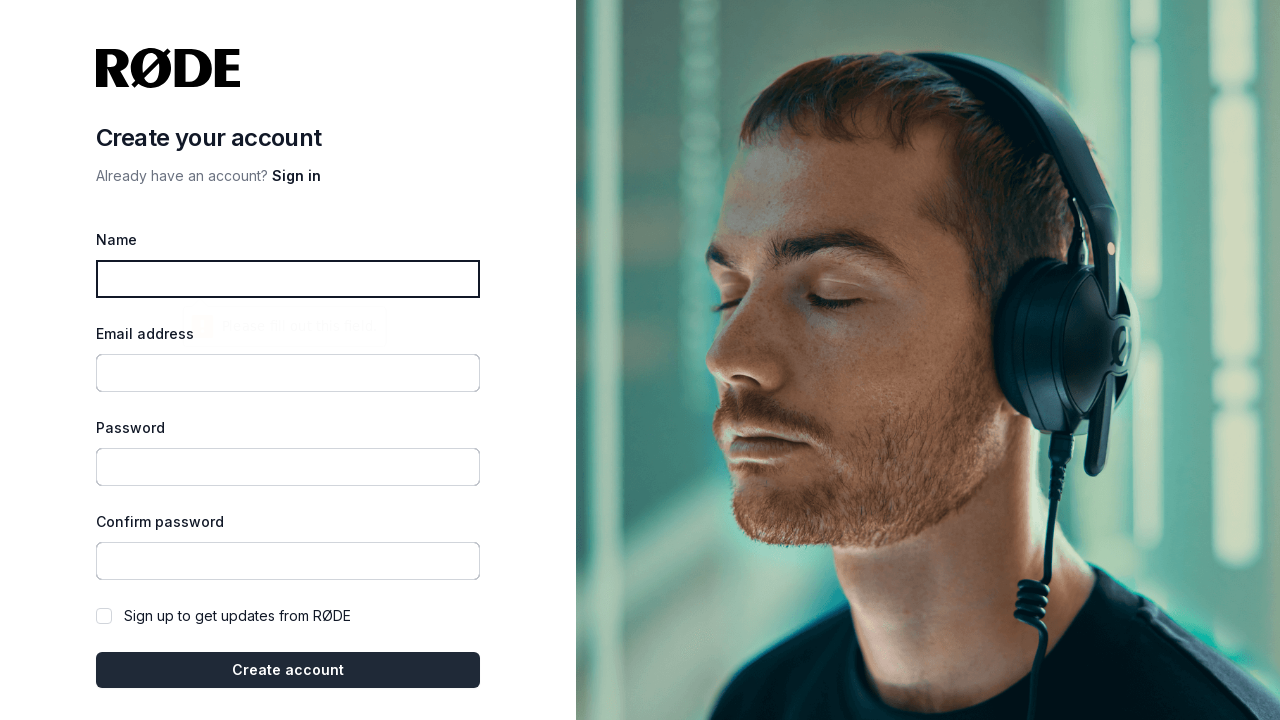

Filled name field with 'Automation' on //input[@id='name']
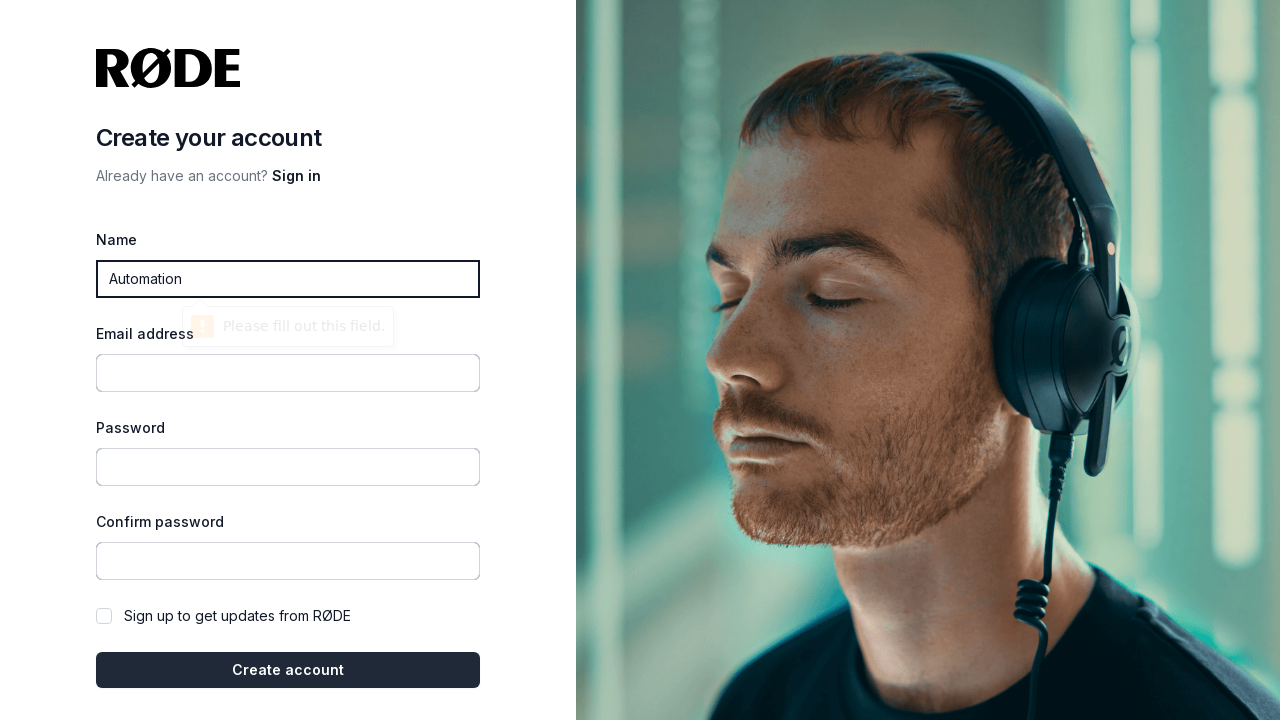

Clicked submit button to trigger validation on empty email field at (288, 670) on xpath=//button[@type='submit']
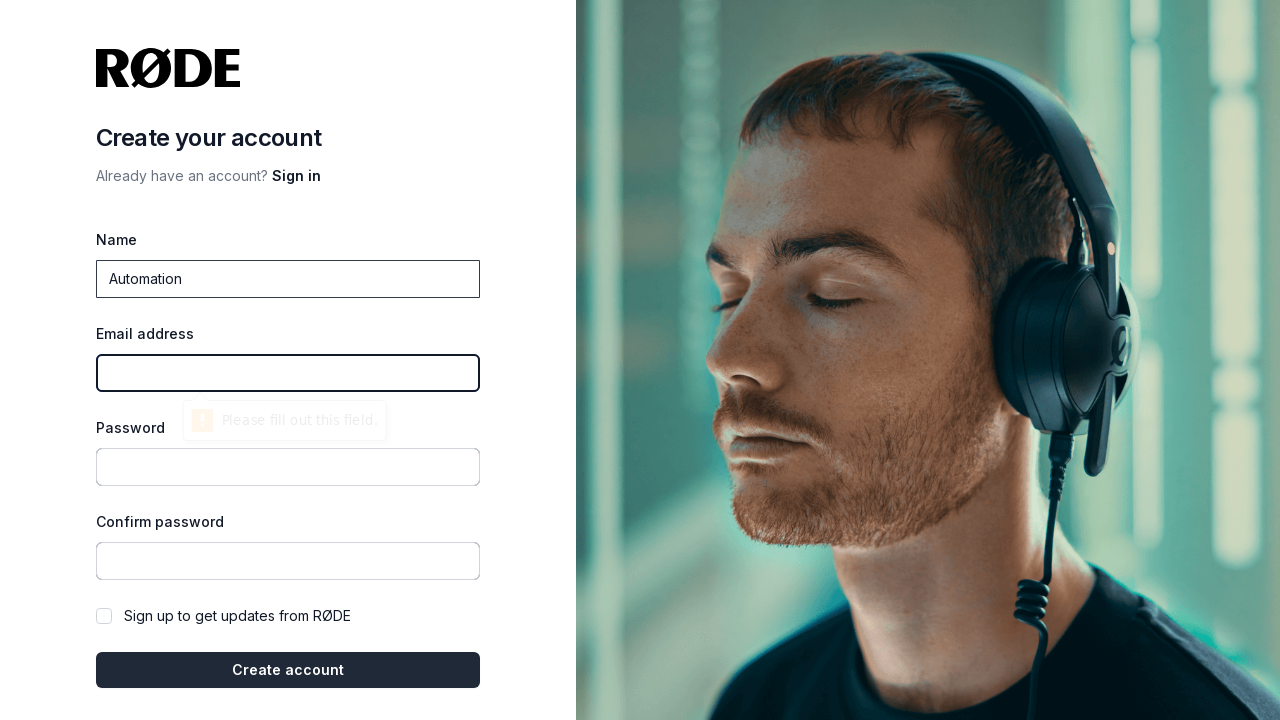

Filled email field with randomly generated email address on //input[@id='email']
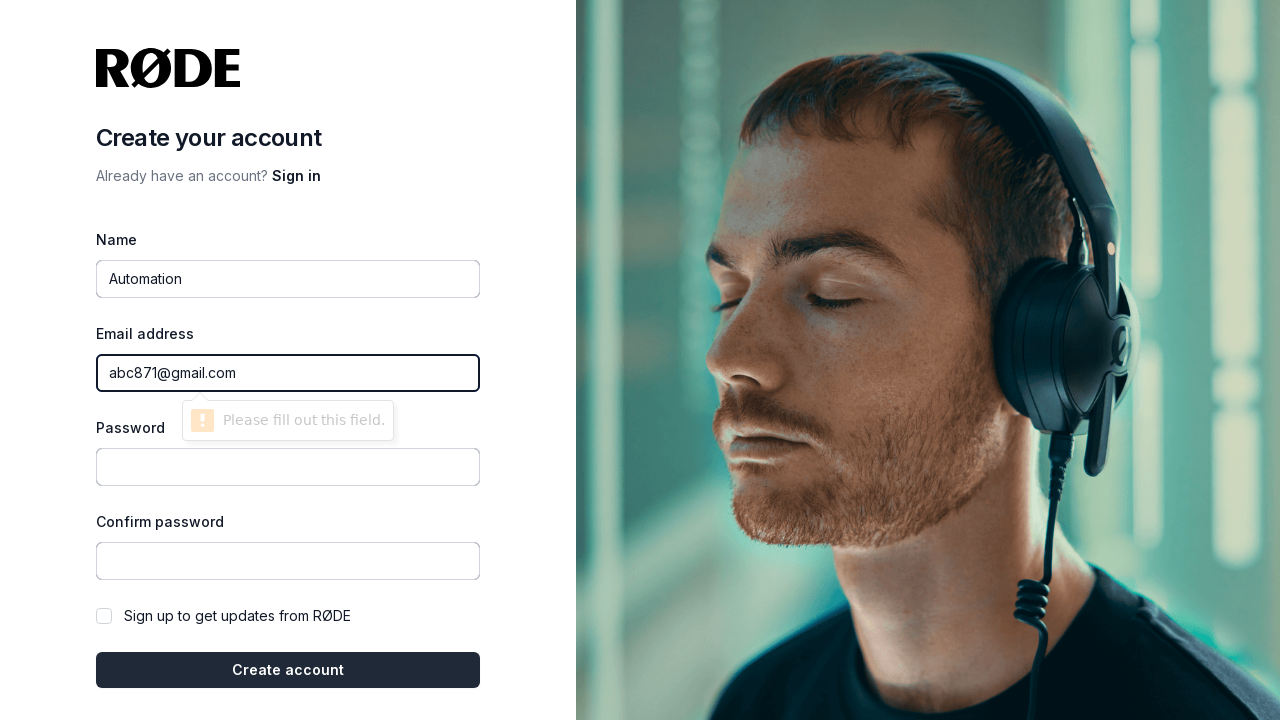

Clicked submit button to trigger validation on empty password field at (288, 670) on xpath=//button[@type='submit']
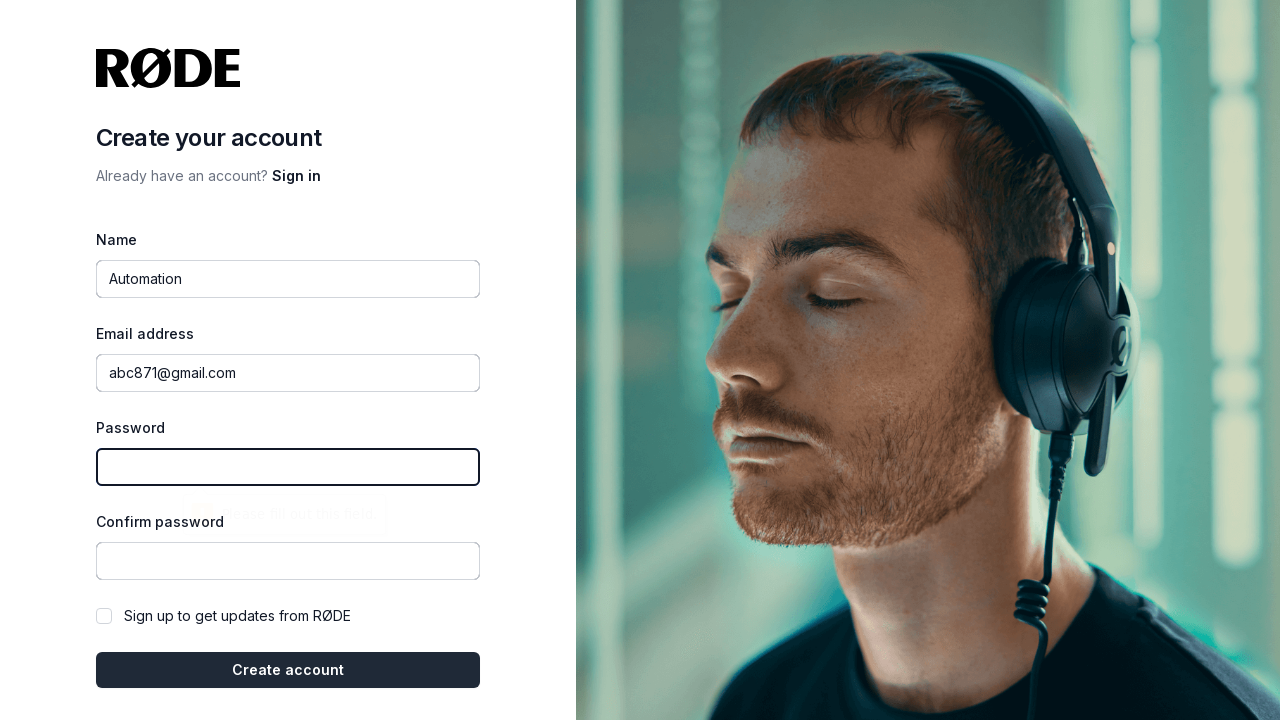

Filled password field with 'abc1111com' on //input[@id='password']
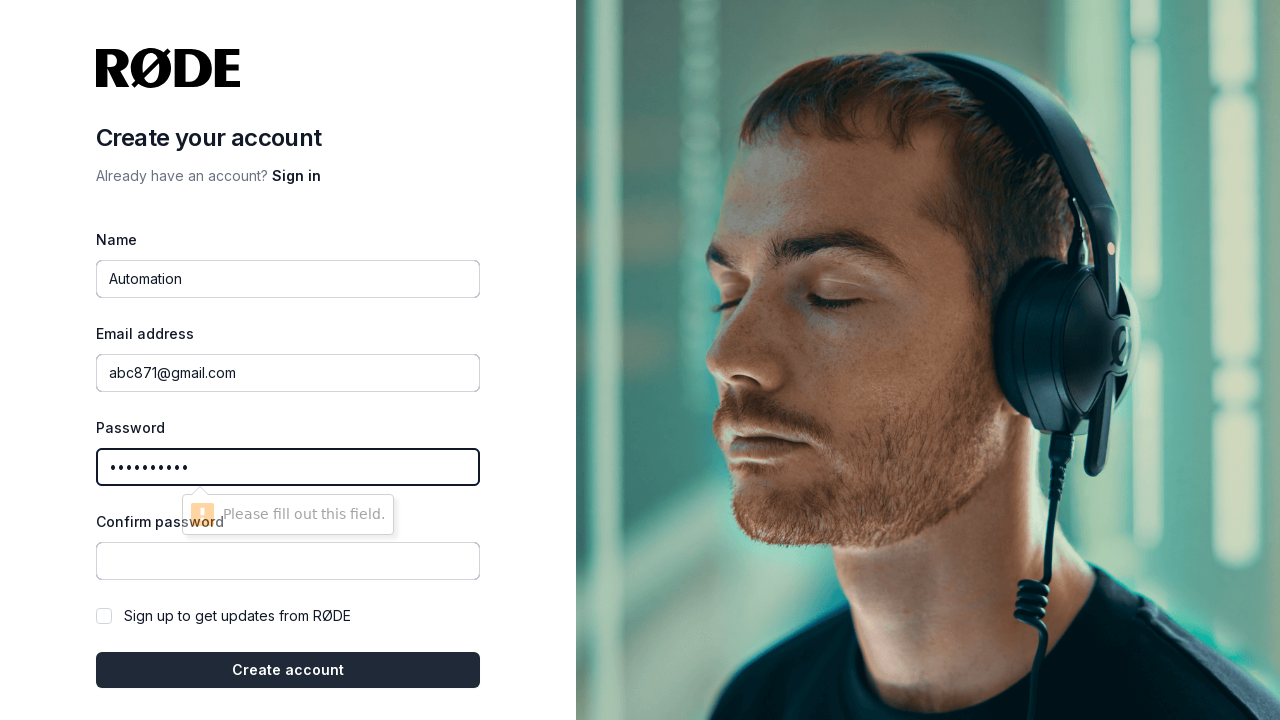

Clicked submit button to trigger validation on empty confirm password field at (288, 670) on xpath=//button[@type='submit']
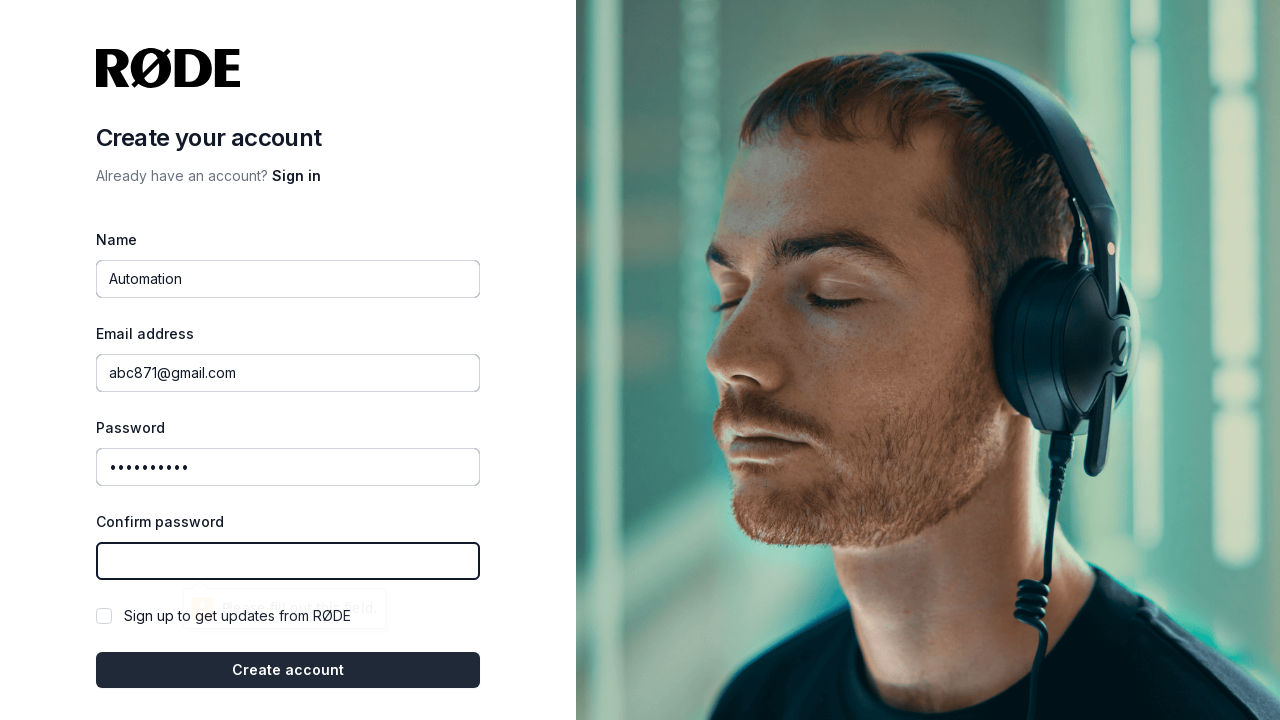

Filled confirm password field with 'abc1111com' on //input[@id='password_confirmation']
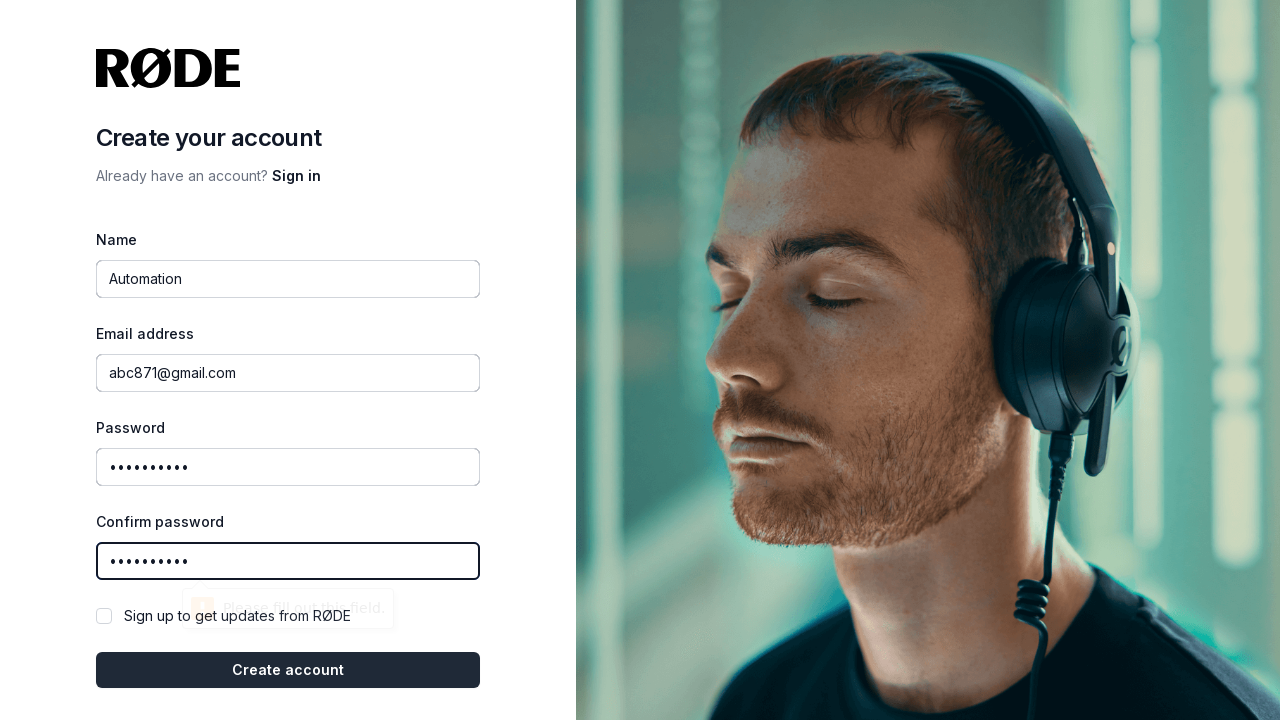

Clicked submit button to submit the complete warranty registration form at (288, 670) on xpath=//button[@type='submit']
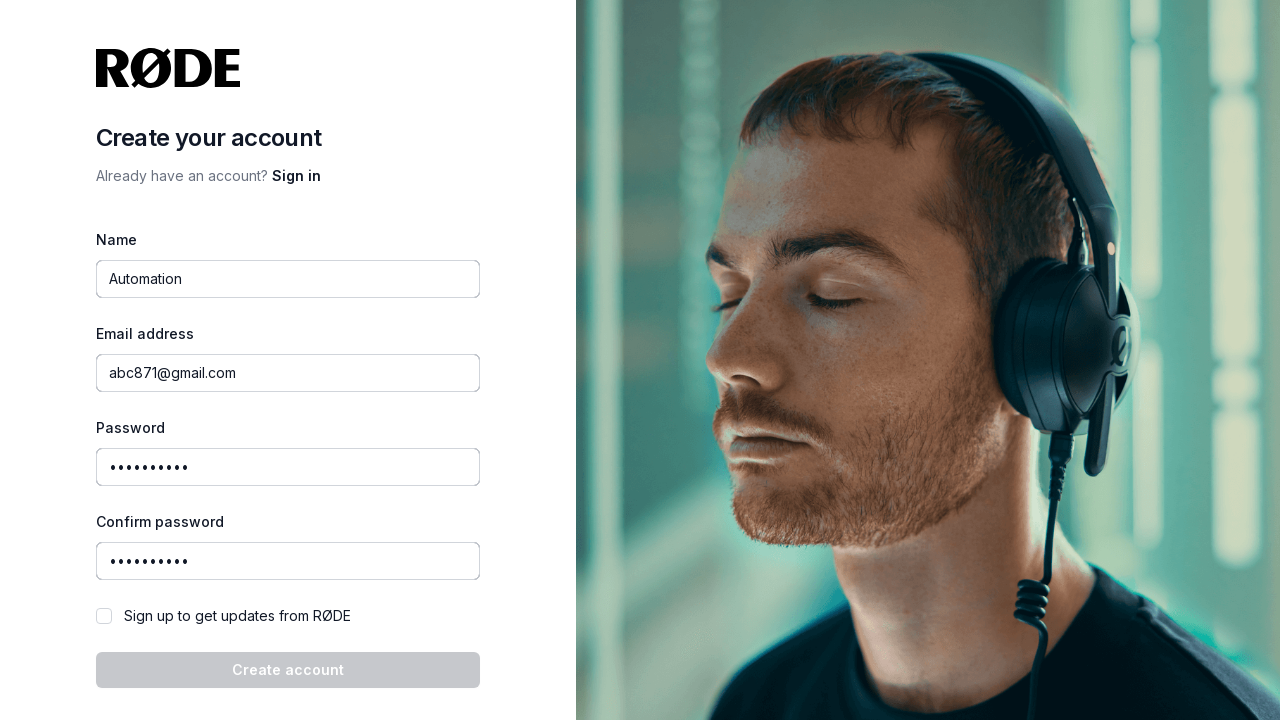

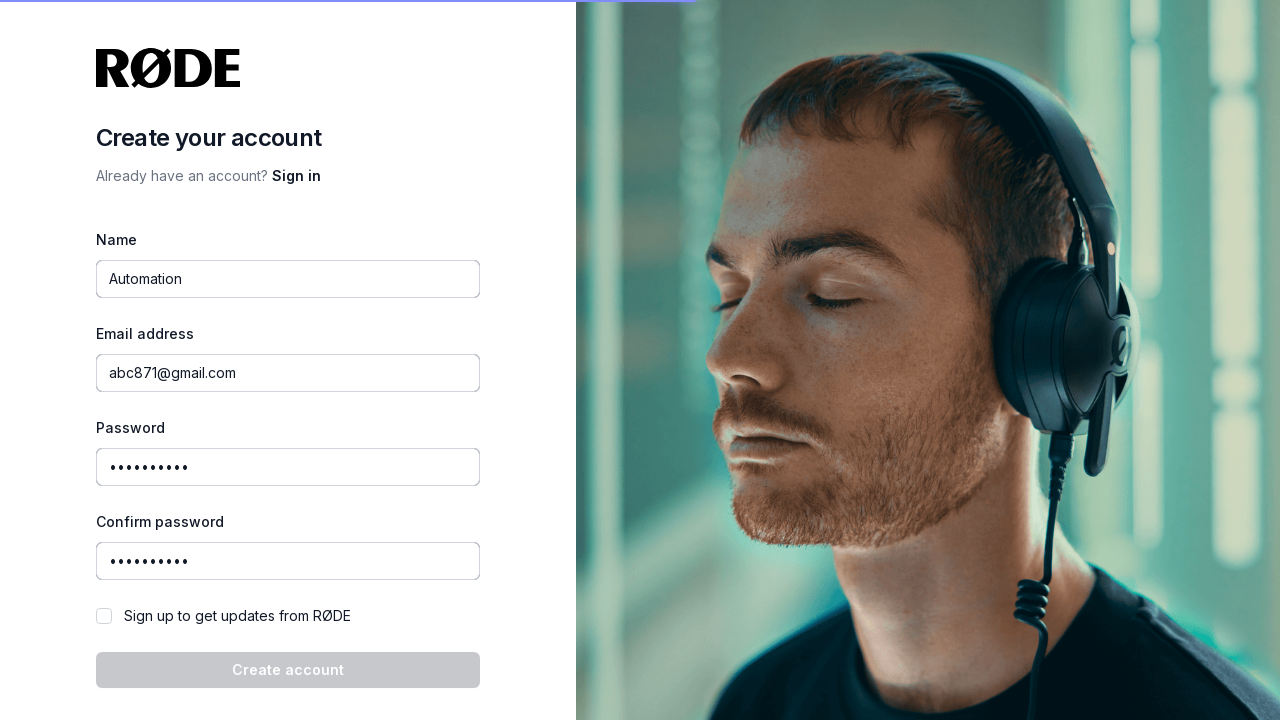